Tests that a todo item is removed when edited to an empty string

Starting URL: https://demo.playwright.dev/todomvc

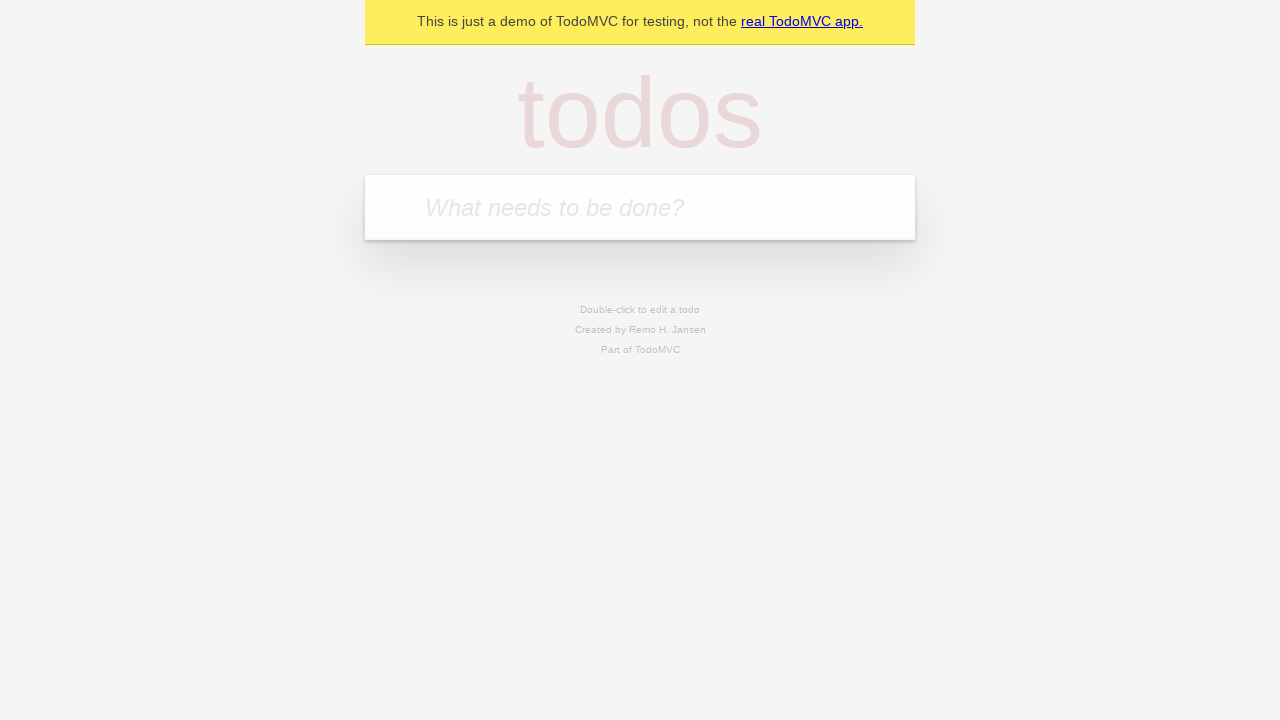

Filled input field with 'buy some cheese' on internal:attr=[placeholder="What needs to be done?"i]
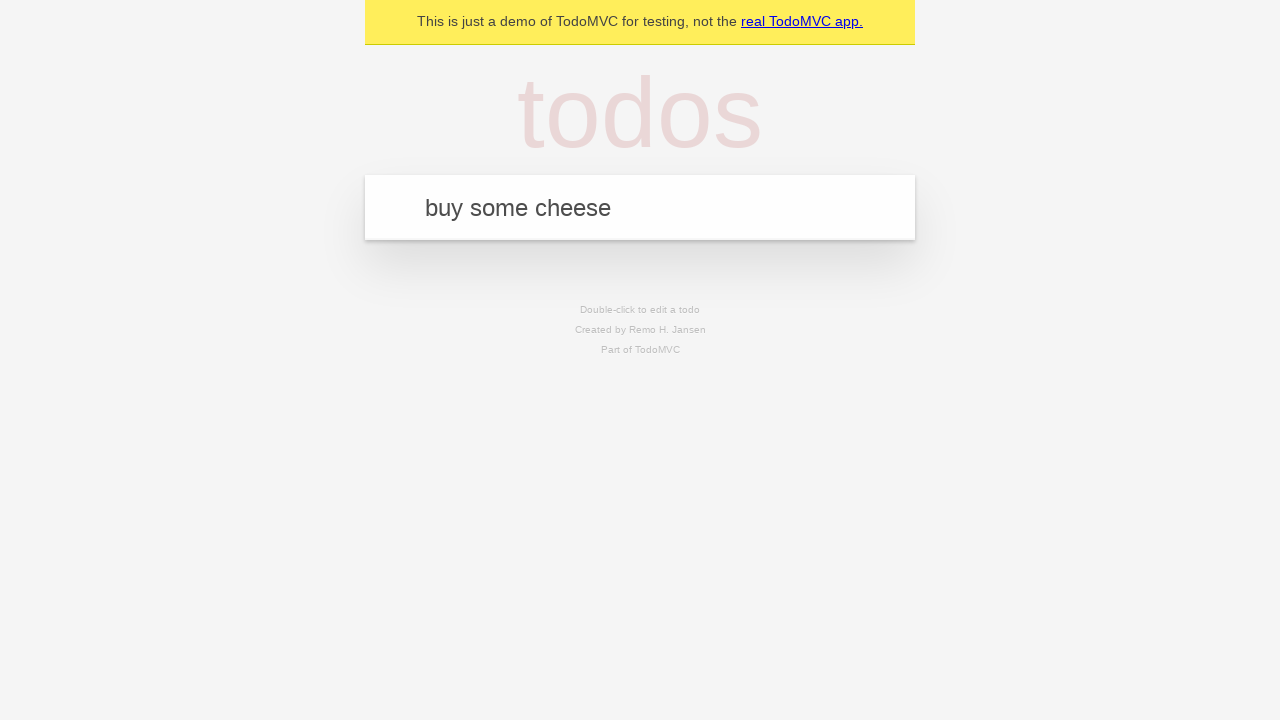

Pressed Enter to create first todo item on internal:attr=[placeholder="What needs to be done?"i]
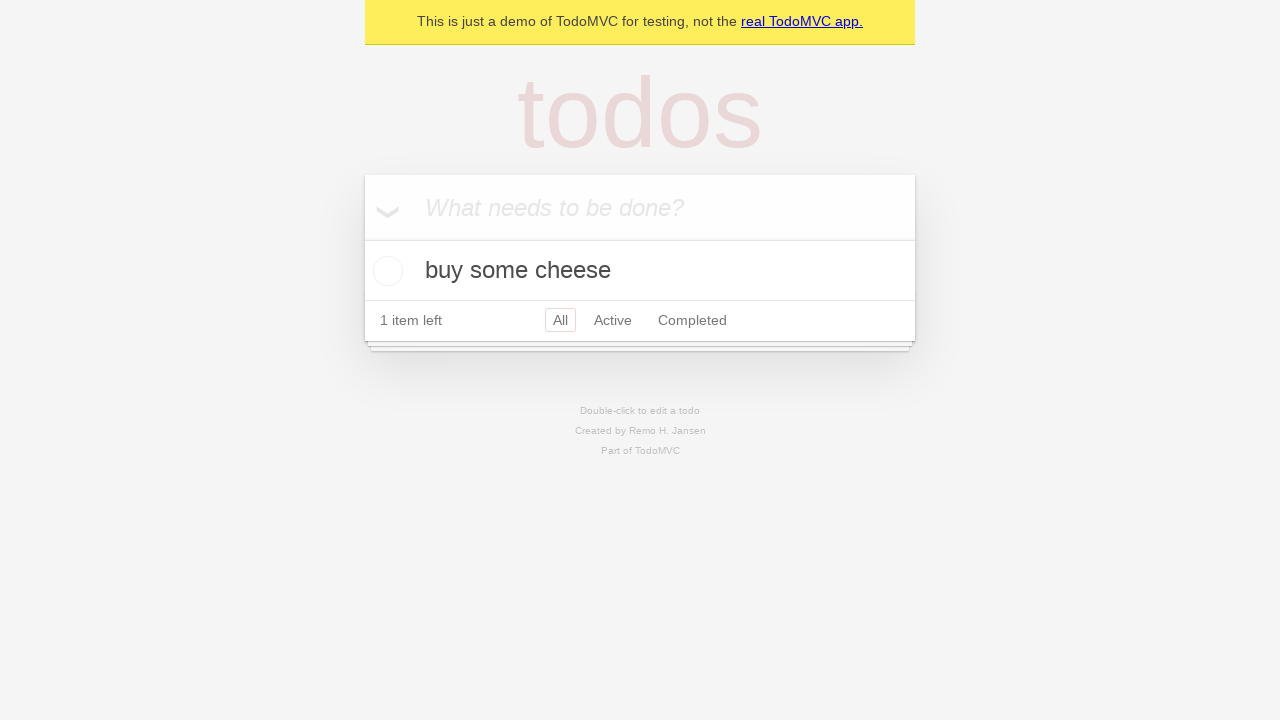

Filled input field with 'feed the cat' on internal:attr=[placeholder="What needs to be done?"i]
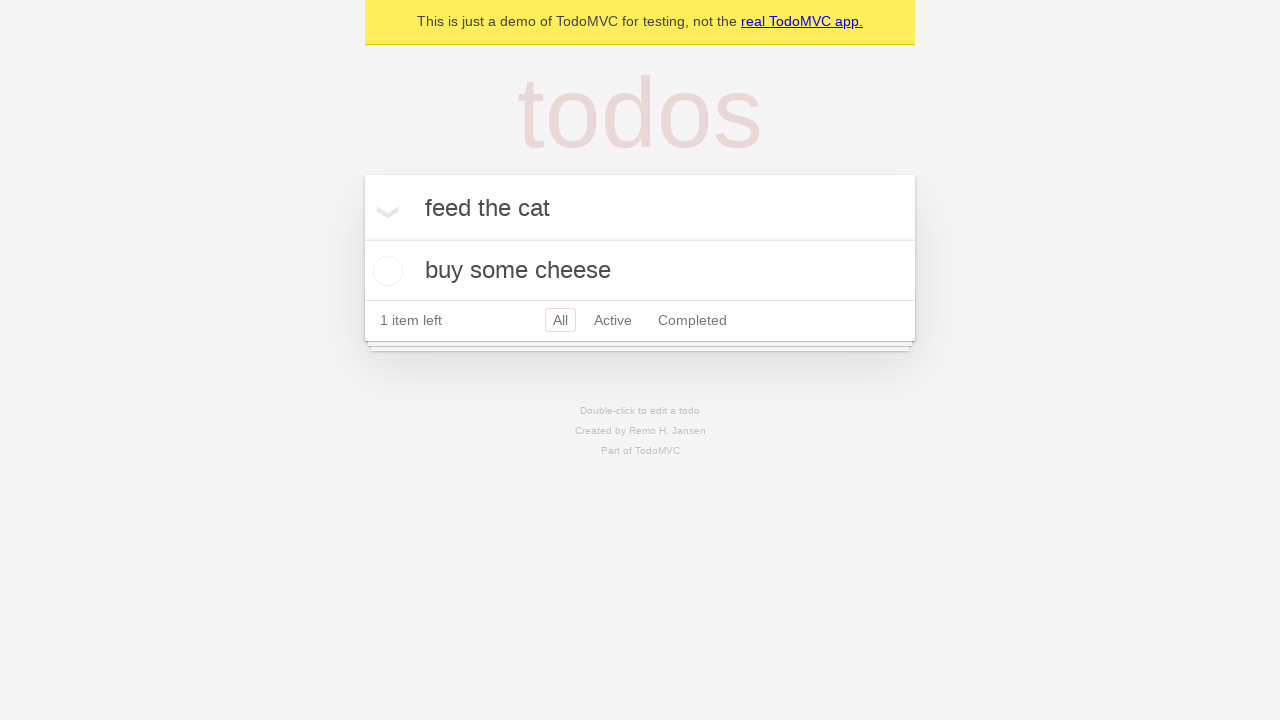

Pressed Enter to create second todo item on internal:attr=[placeholder="What needs to be done?"i]
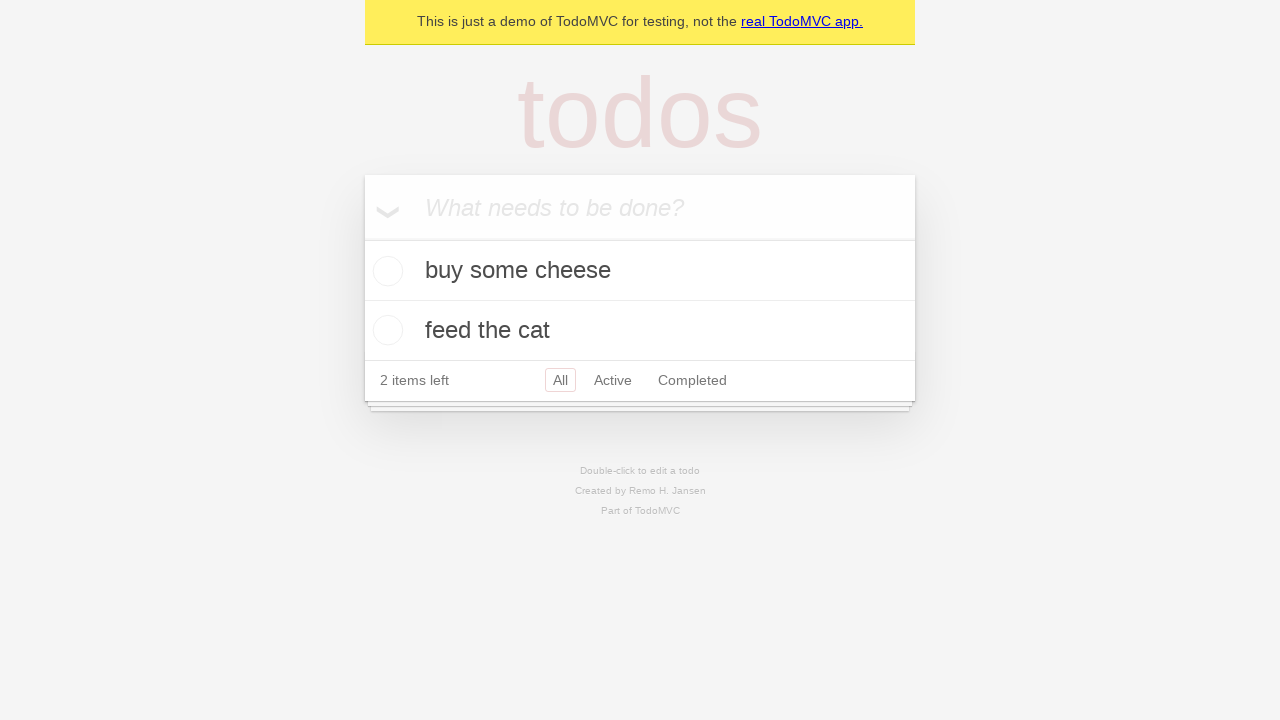

Filled input field with 'book a doctors appointment' on internal:attr=[placeholder="What needs to be done?"i]
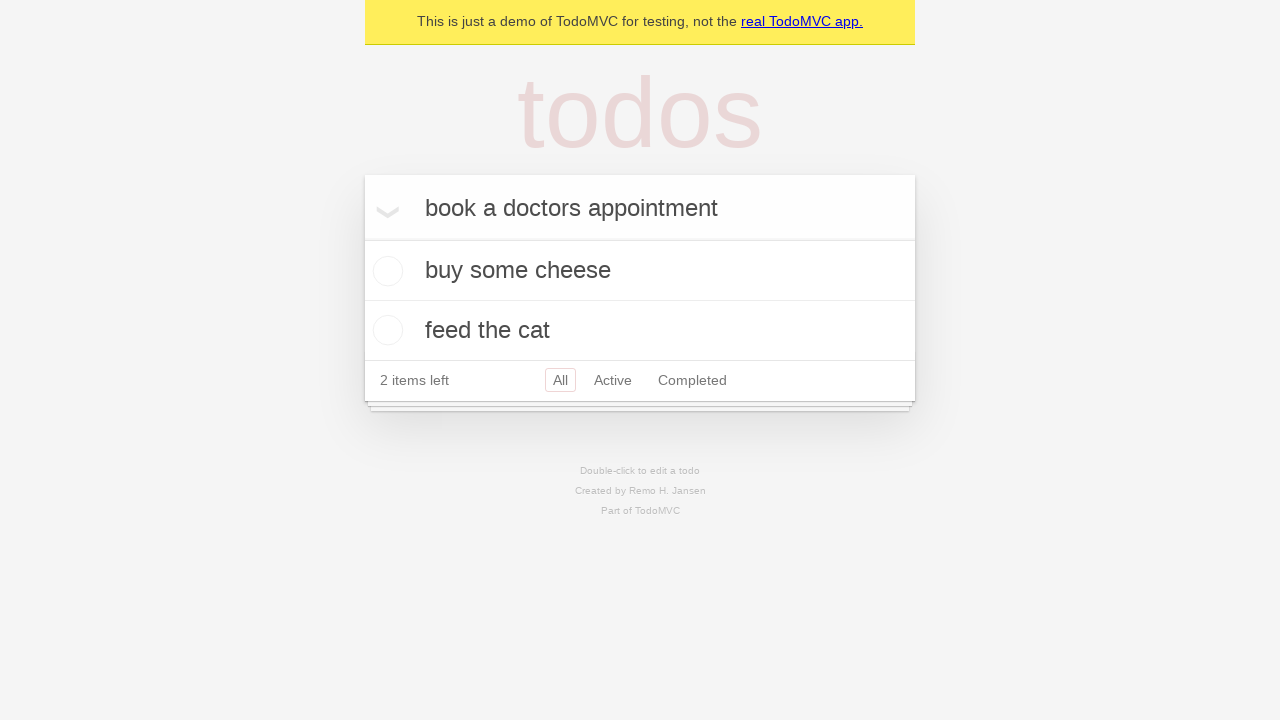

Pressed Enter to create third todo item on internal:attr=[placeholder="What needs to be done?"i]
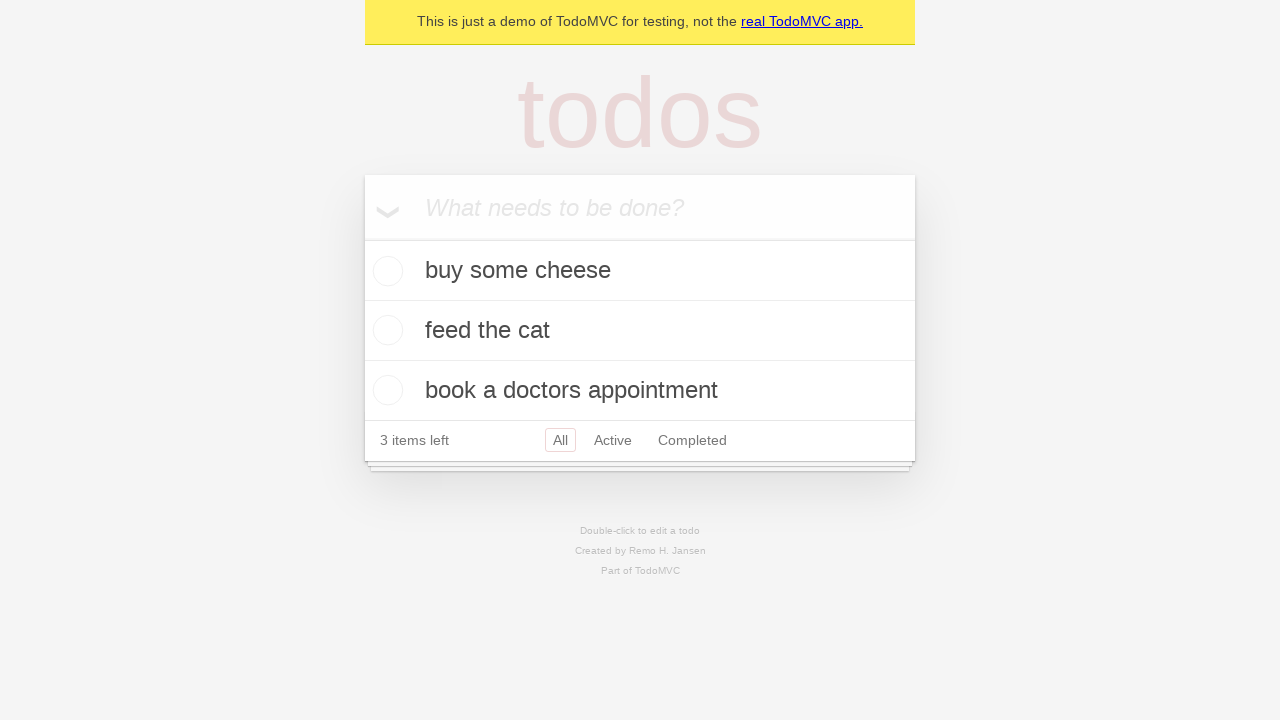

Double-clicked second todo item to enter edit mode at (640, 331) on internal:testid=[data-testid="todo-item"s] >> nth=1
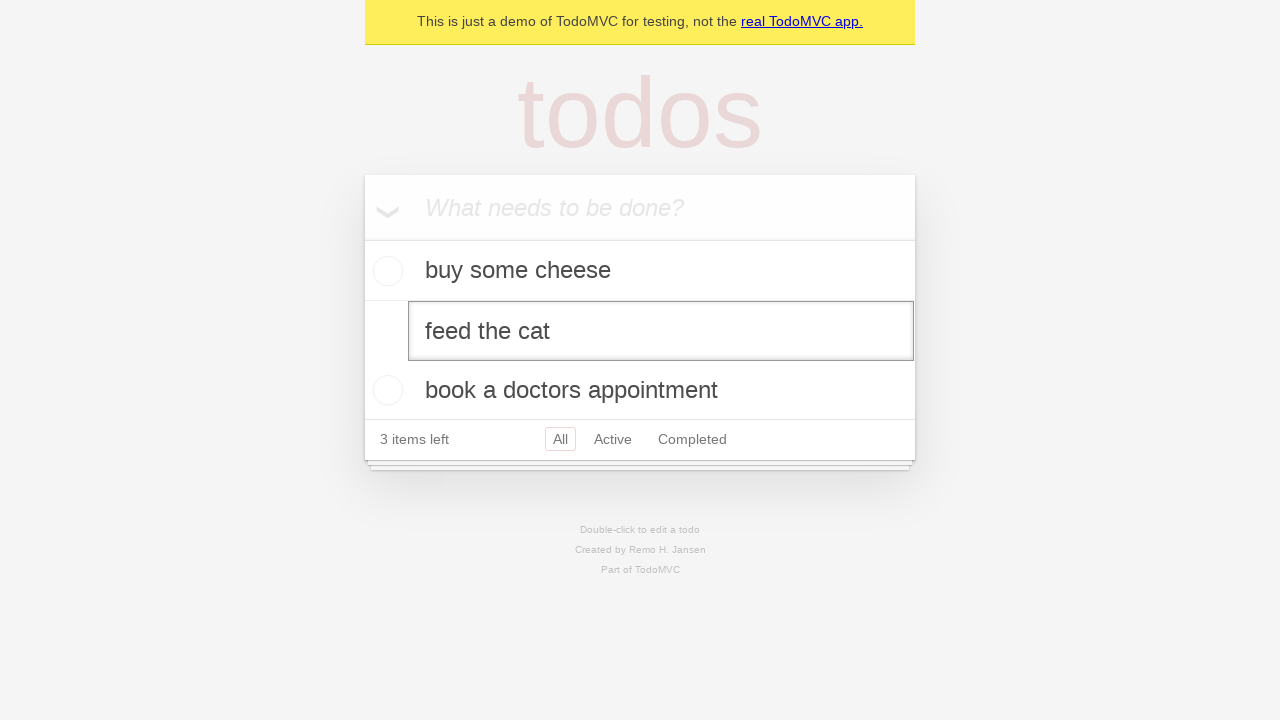

Cleared text in edit field to empty string on internal:testid=[data-testid="todo-item"s] >> nth=1 >> internal:role=textbox[nam
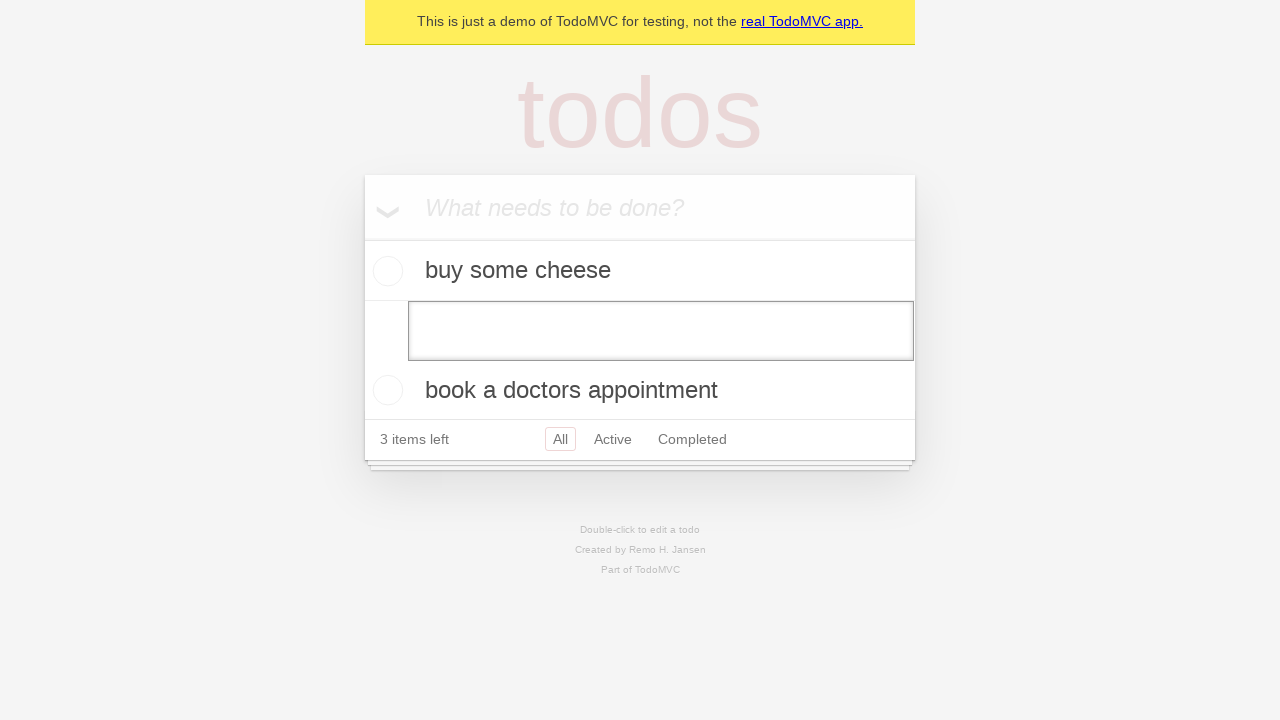

Pressed Enter to confirm edit with empty string, removing the todo item on internal:testid=[data-testid="todo-item"s] >> nth=1 >> internal:role=textbox[nam
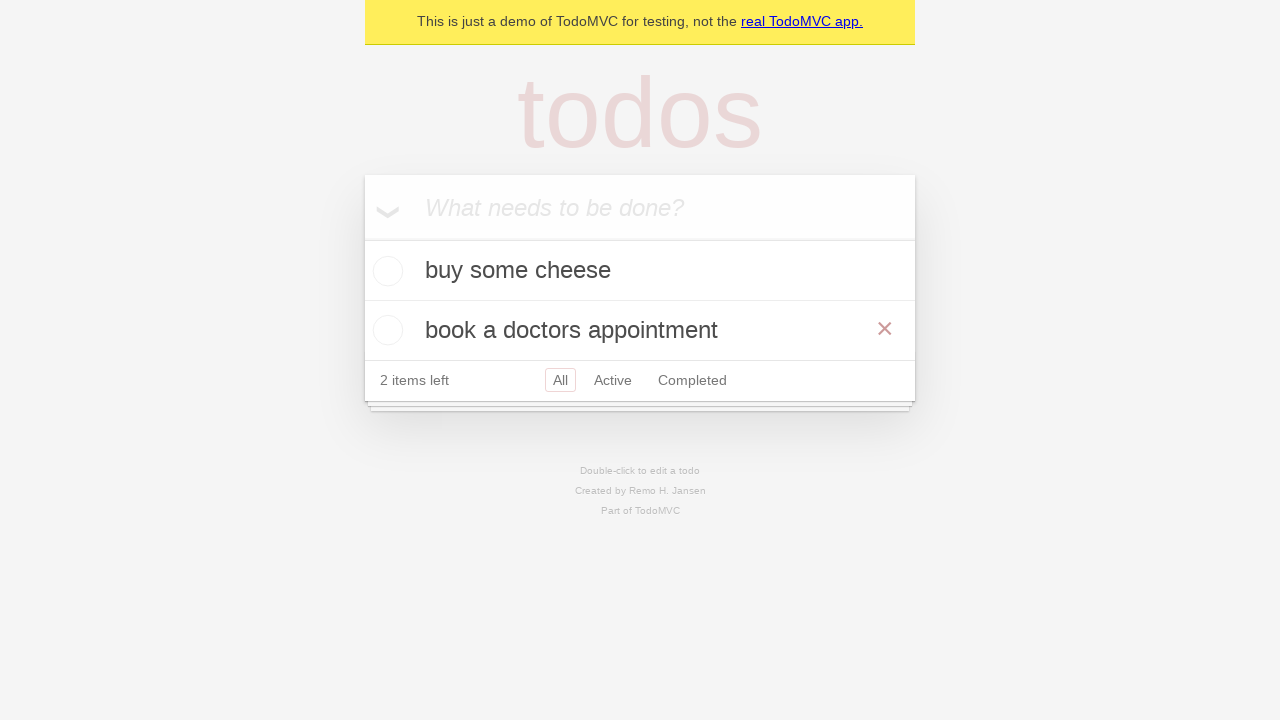

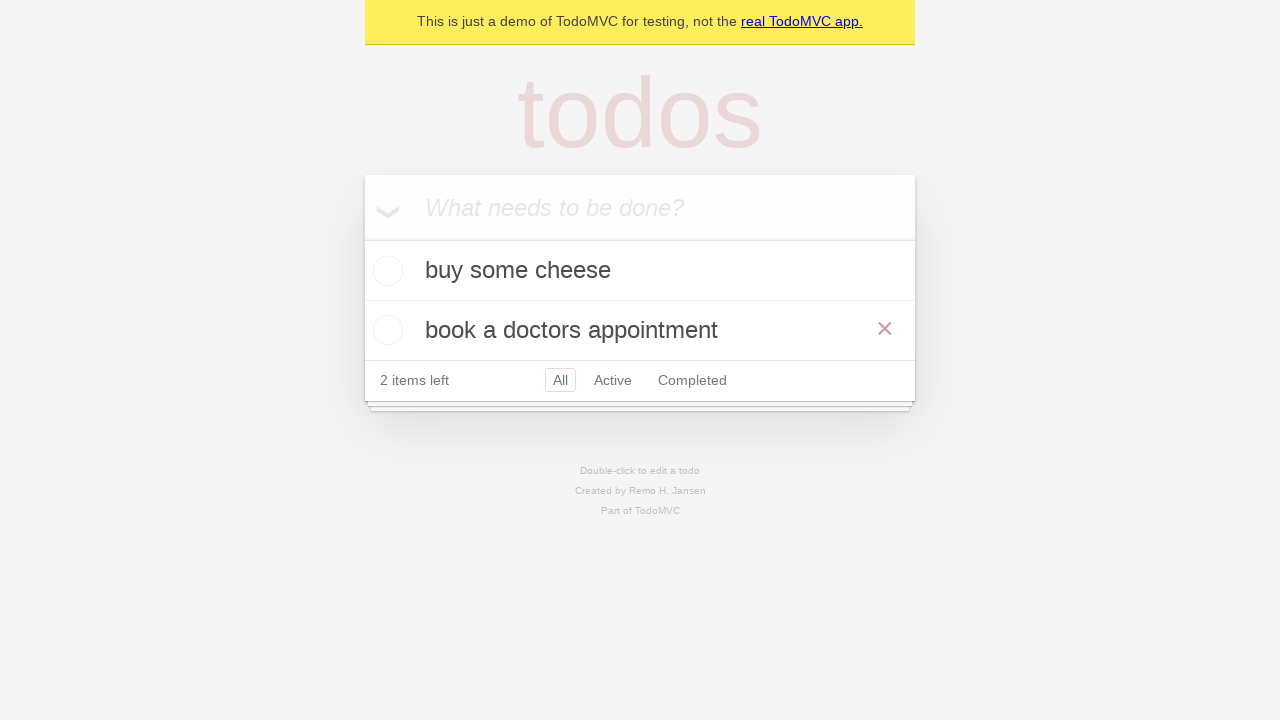